Tests clicking the error icon that appears after failed login with empty credentials

Starting URL: https://www.saucedemo.com/

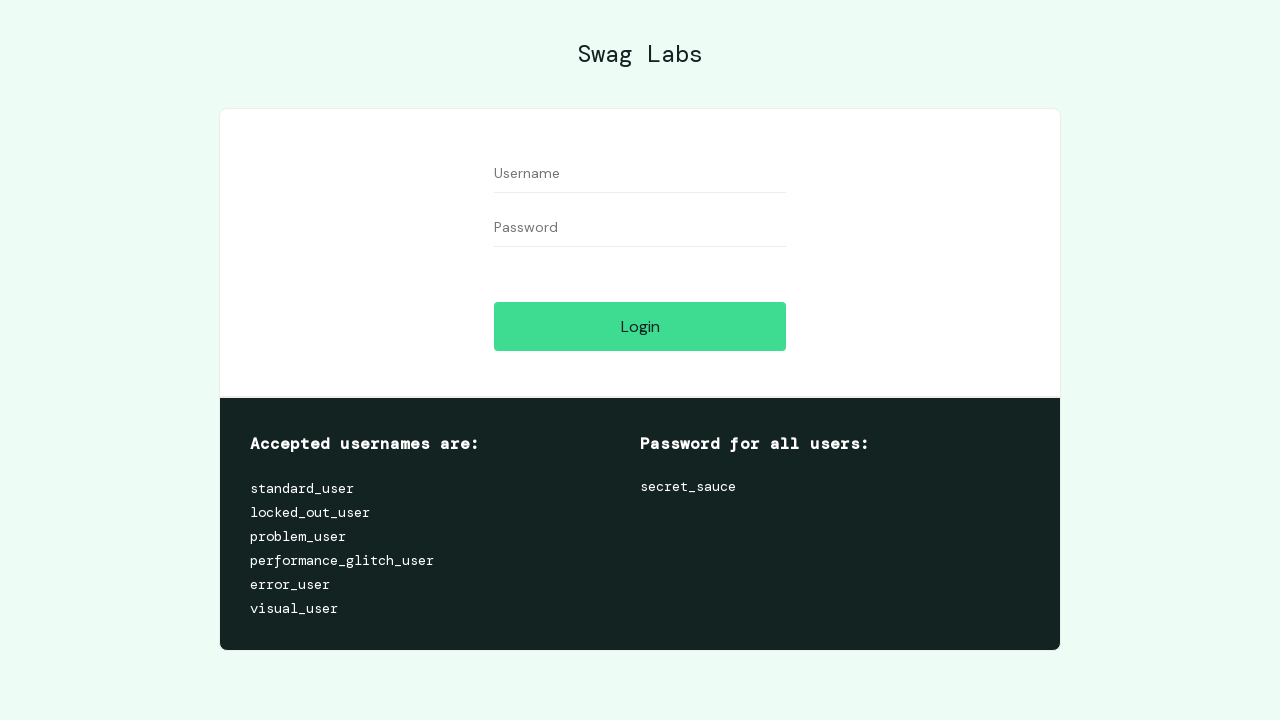

Username input field is visible
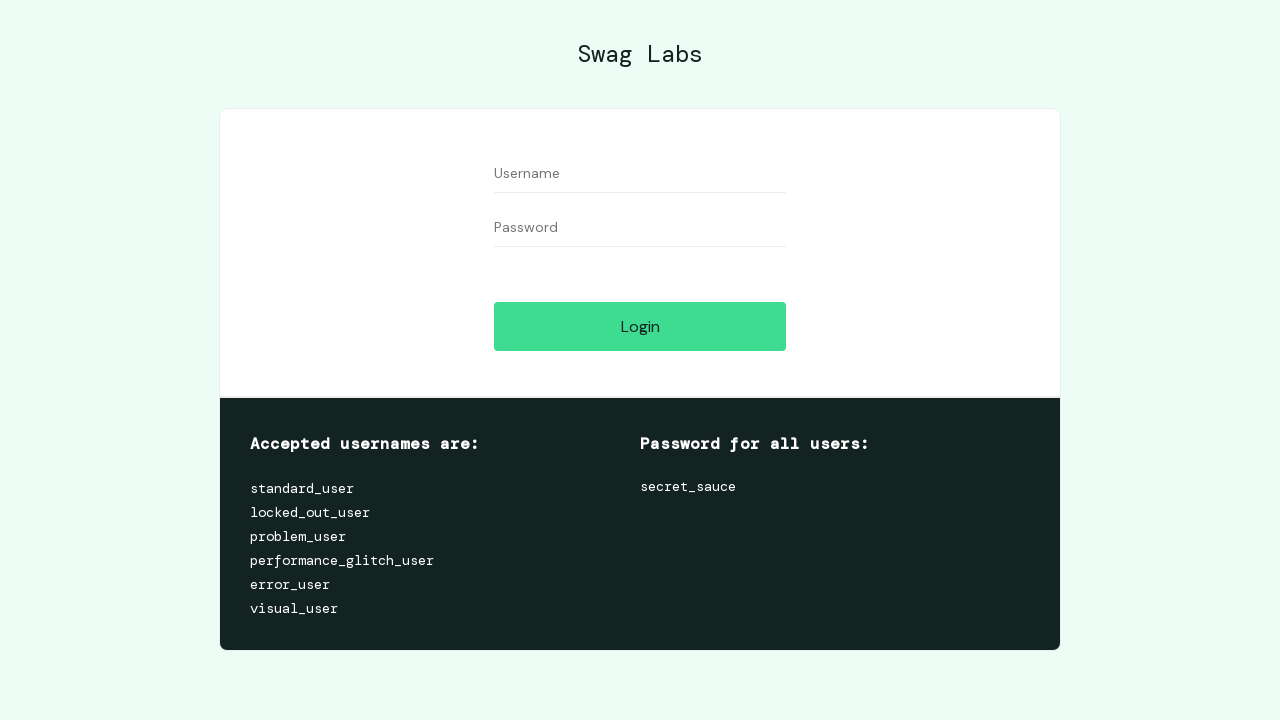

Password input field is visible
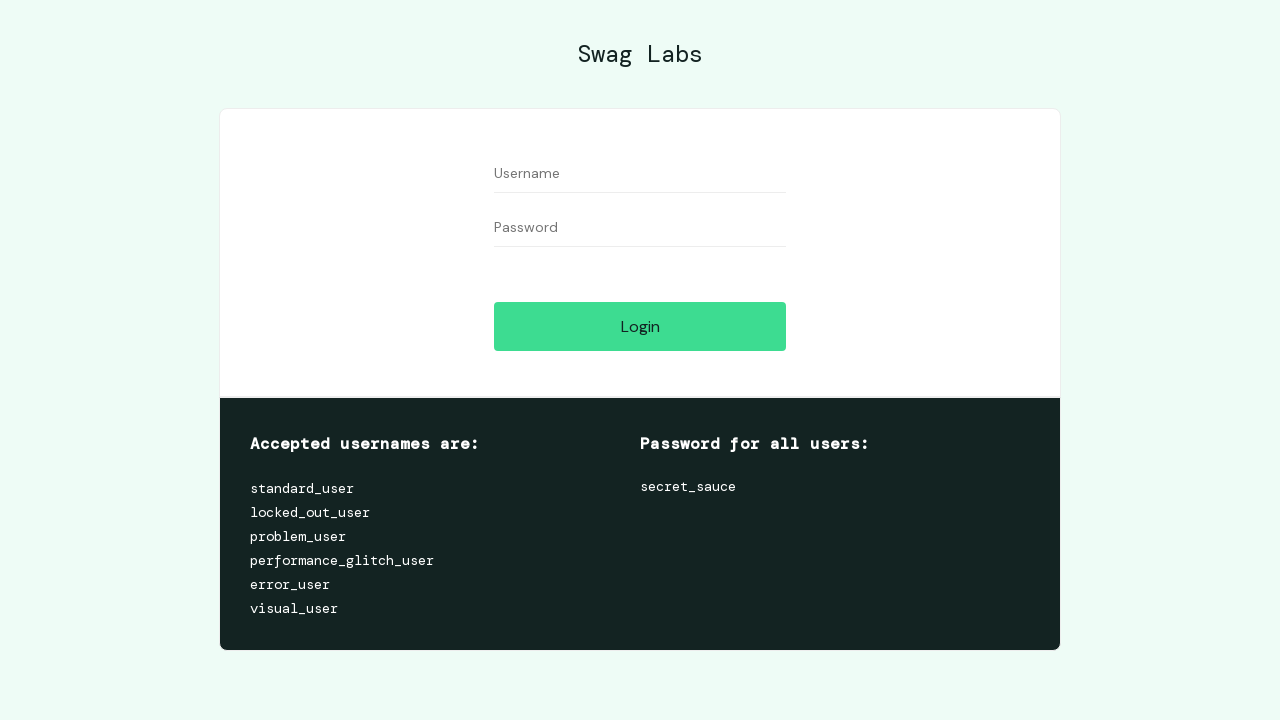

Clicked login button with empty credentials at (640, 326) on #login-button
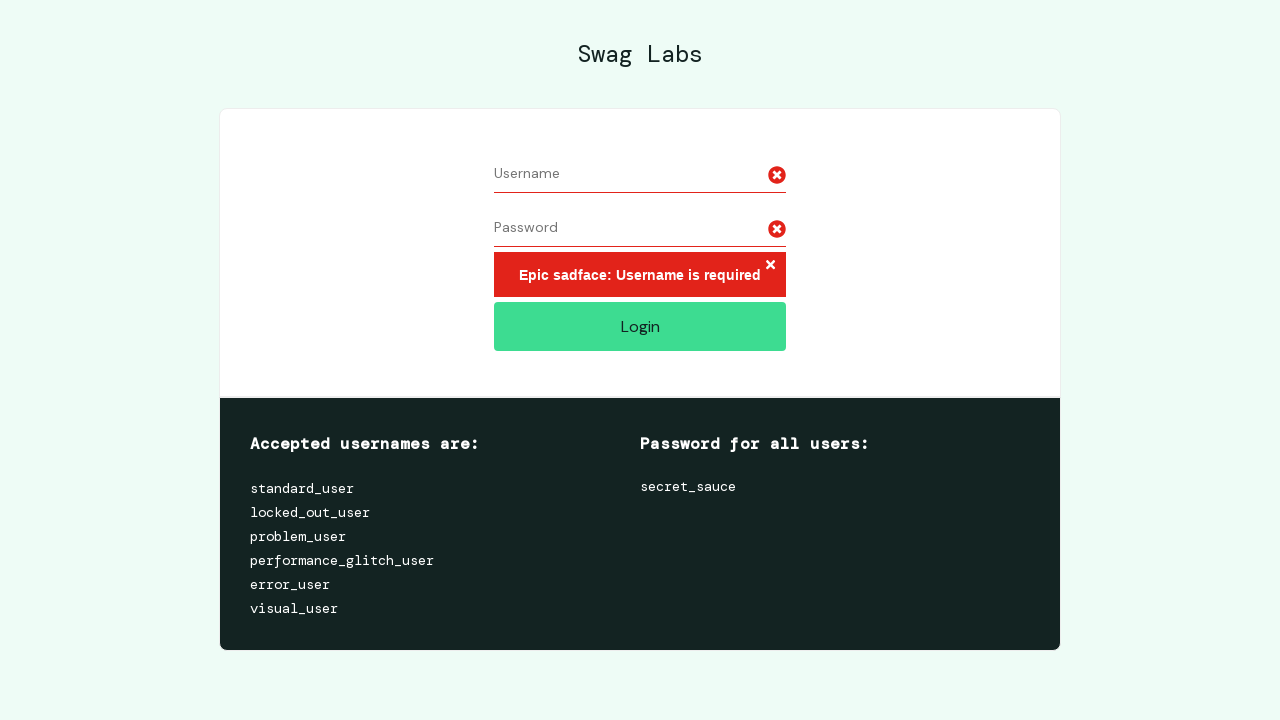

Clicked the error icon to close the error message at (770, 266) on xpath=/html/body/div[1]/div/div[2]/div[1]/div/div/form/div[3]/h3/button
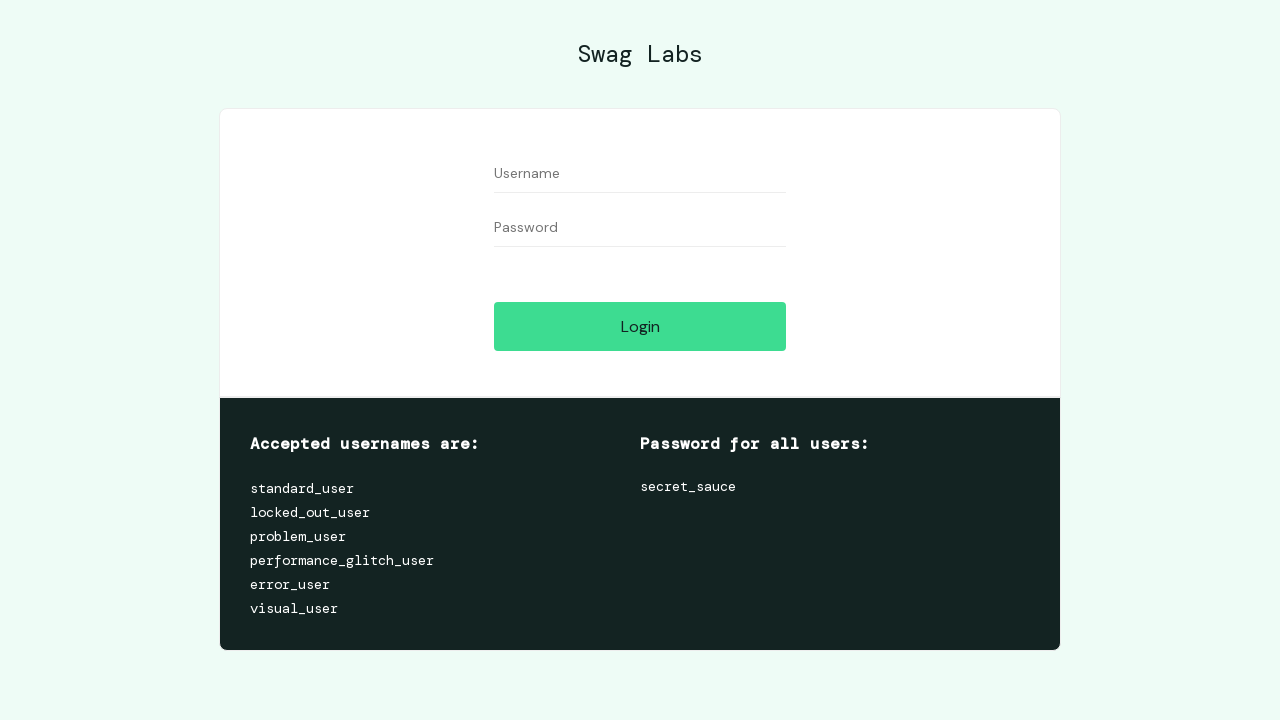

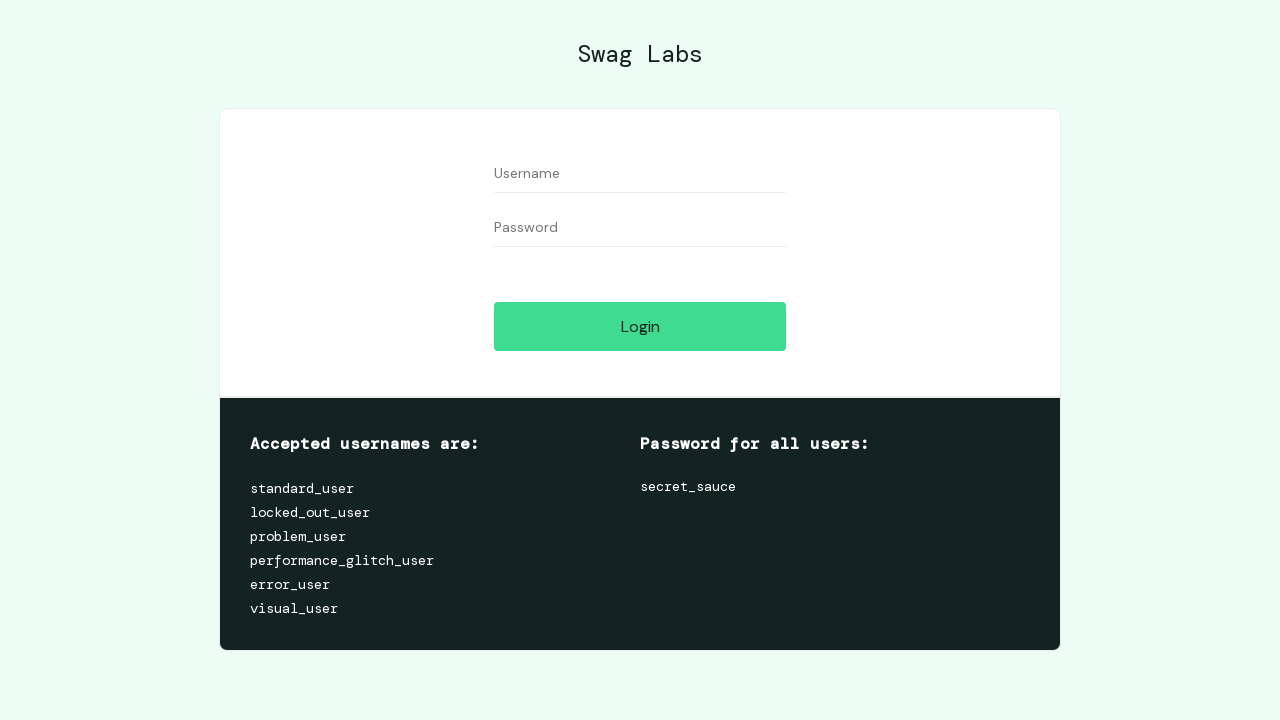